Tests a complete e-commerce purchase flow by adding a product to the cart from the catalog, navigating to the cart, and completing the purchase.

Starting URL: https://enviopack-challenge-frontend-leotardi.netlify.app/

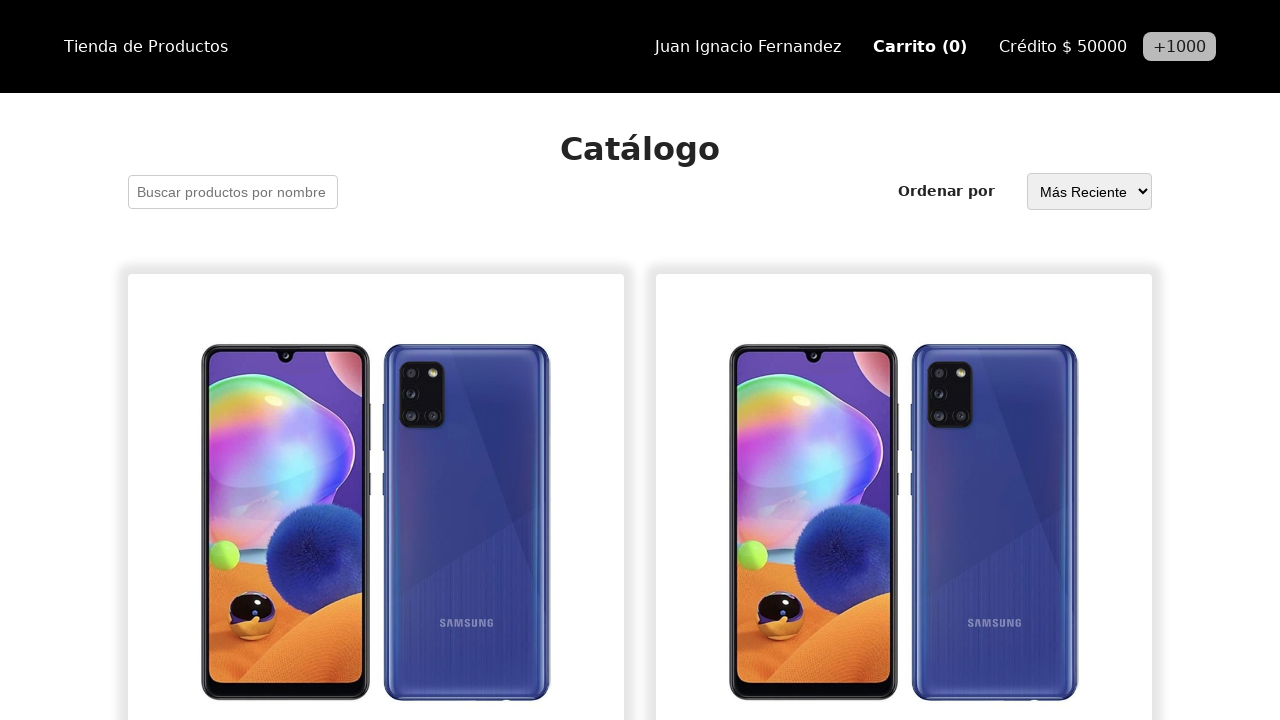

Waited for catalog to appear on home page
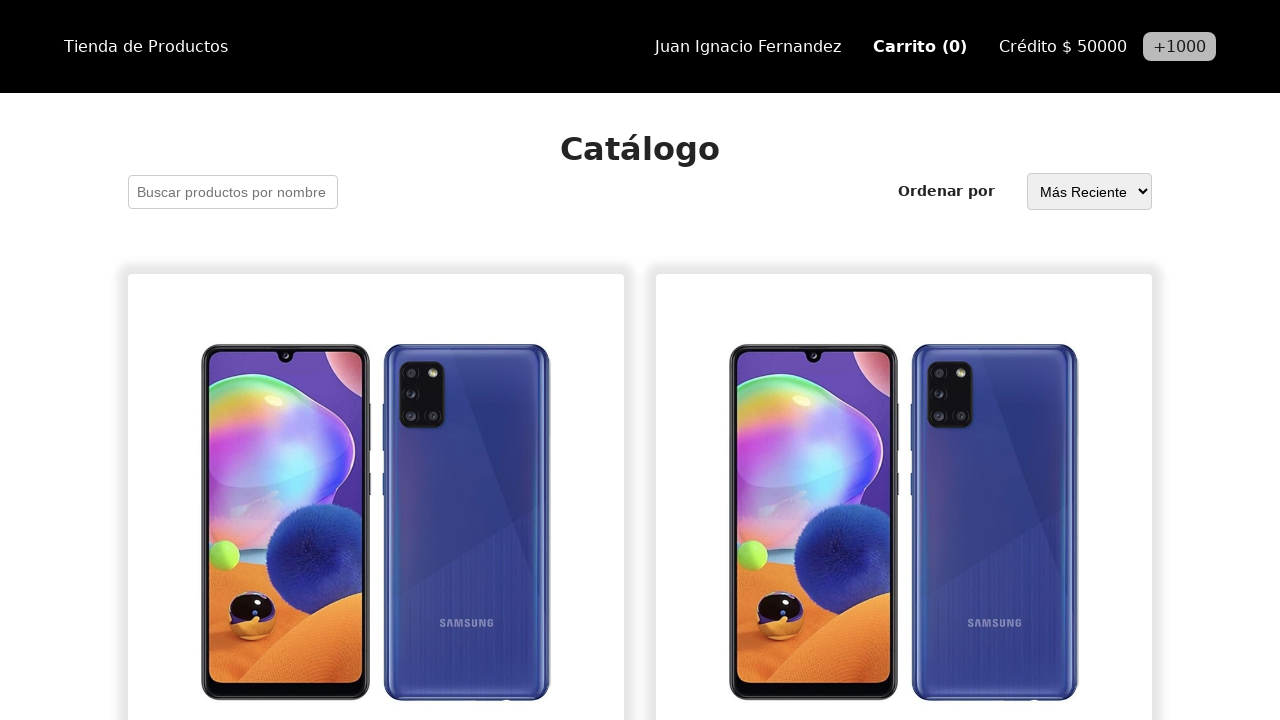

Verified Motorola E7 product image is visible in catalog
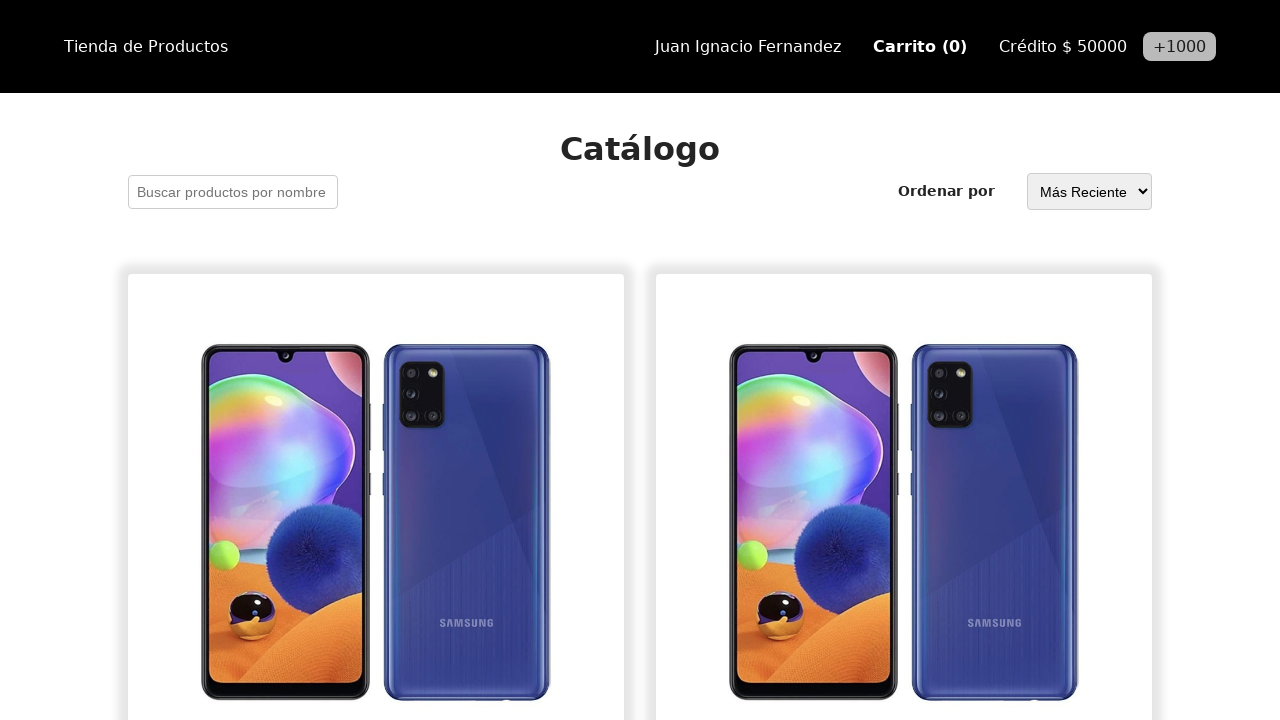

Clicked 'Agregar al carrito' button for Motorola E7 product at (376, 360) on li >> internal:has-text="Celular Motorola E7 32 GB"i >> internal:role=button
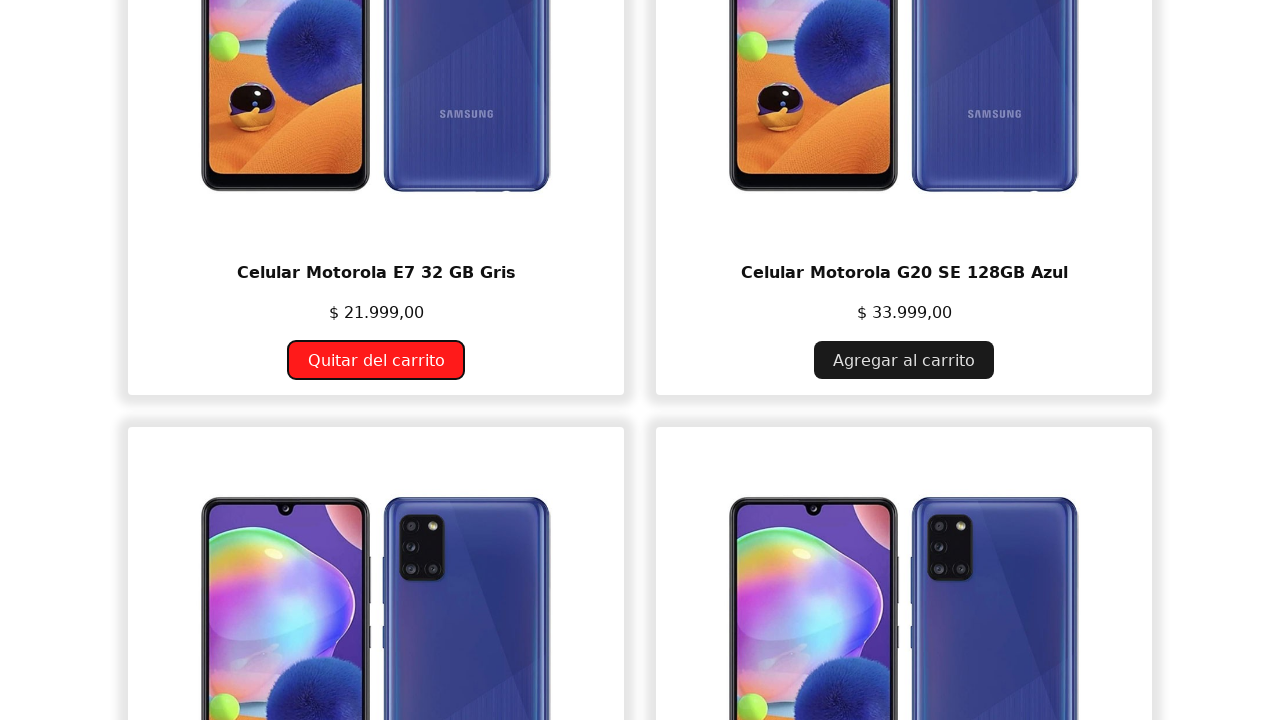

Cart updated with 1 item
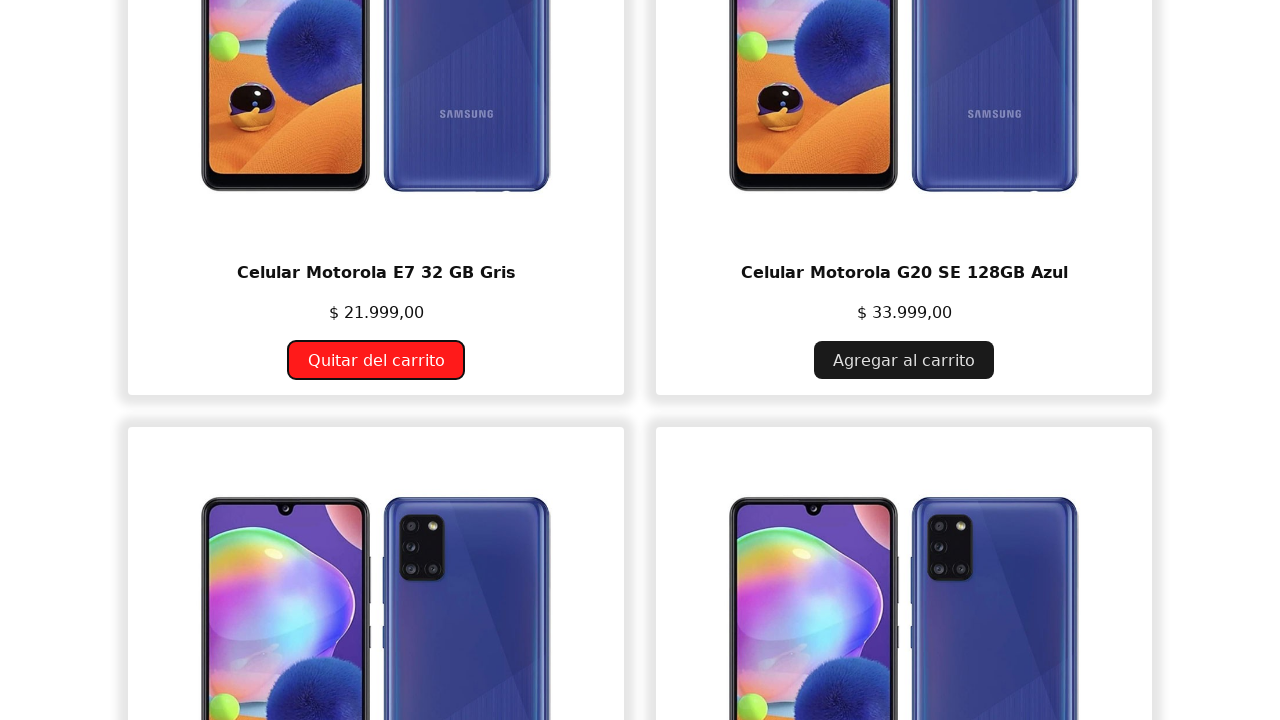

Clicked cart link to navigate to cart page at (920, 46) on a:has-text('Carrito (1)')
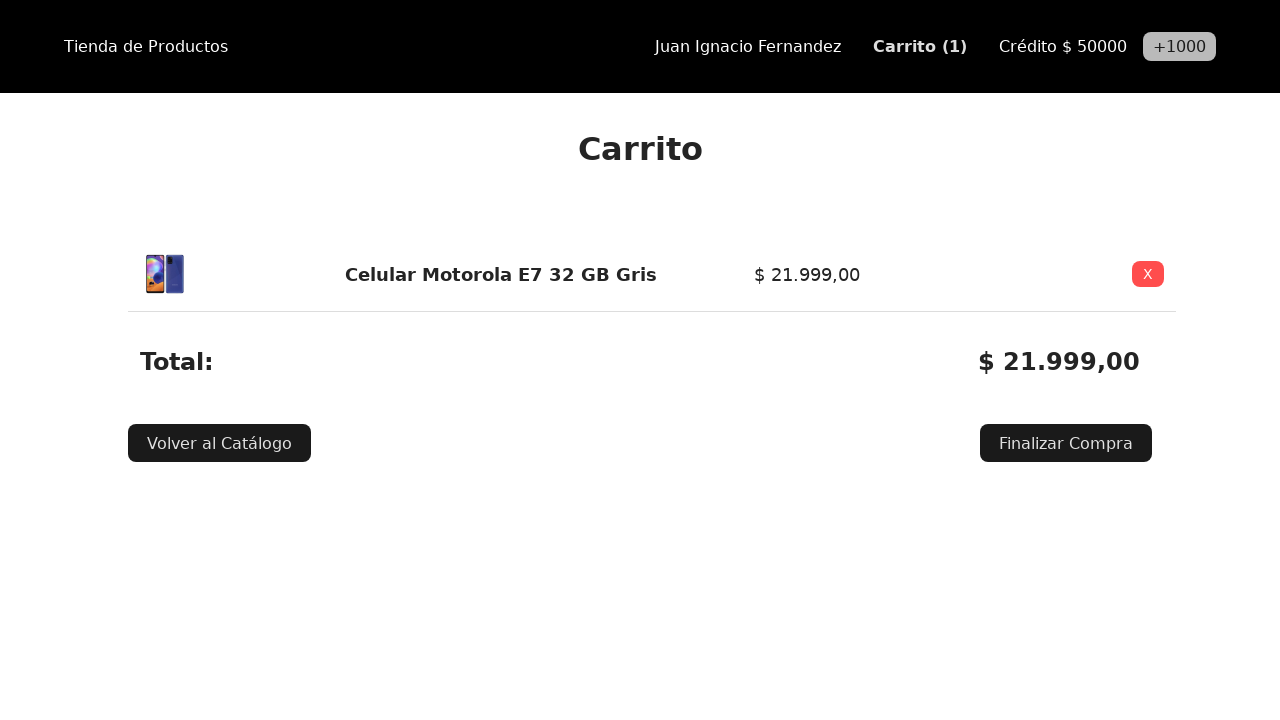

Cart page loaded with Motorola E7 product visible
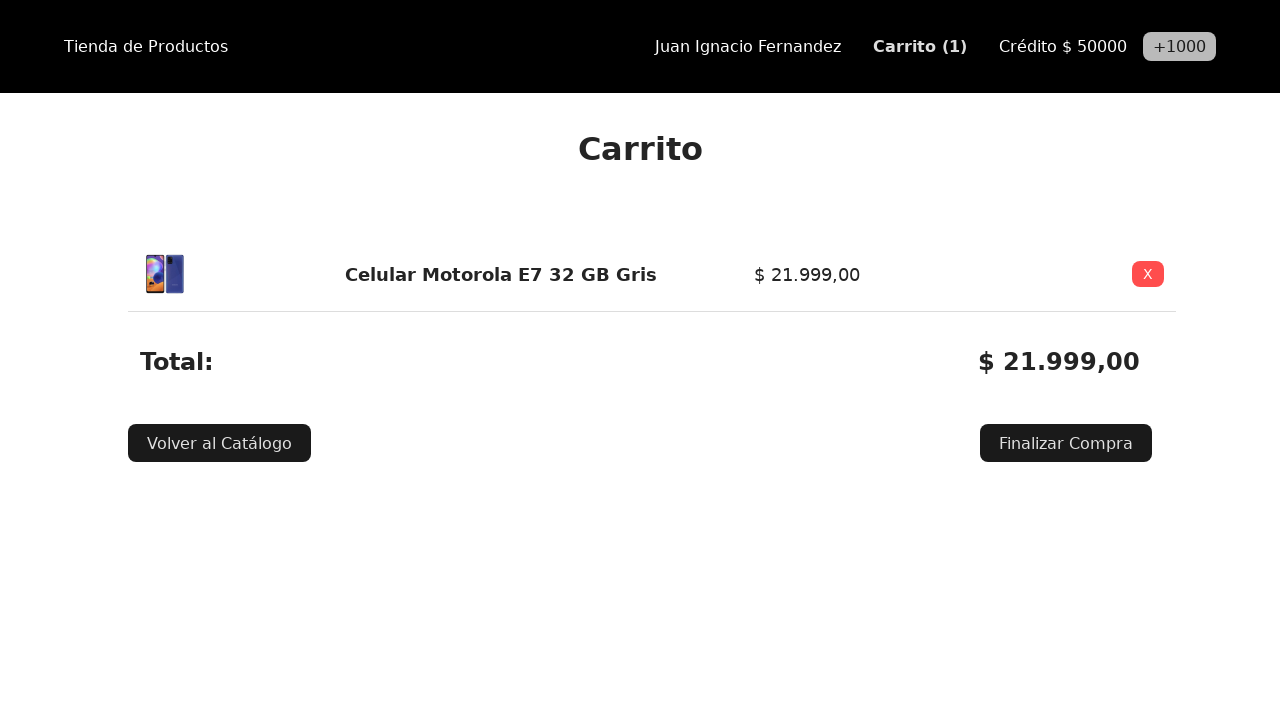

Clicked 'Finalizar Compra' button to complete purchase at (1066, 443) on button:has-text('Finalizar Compra')
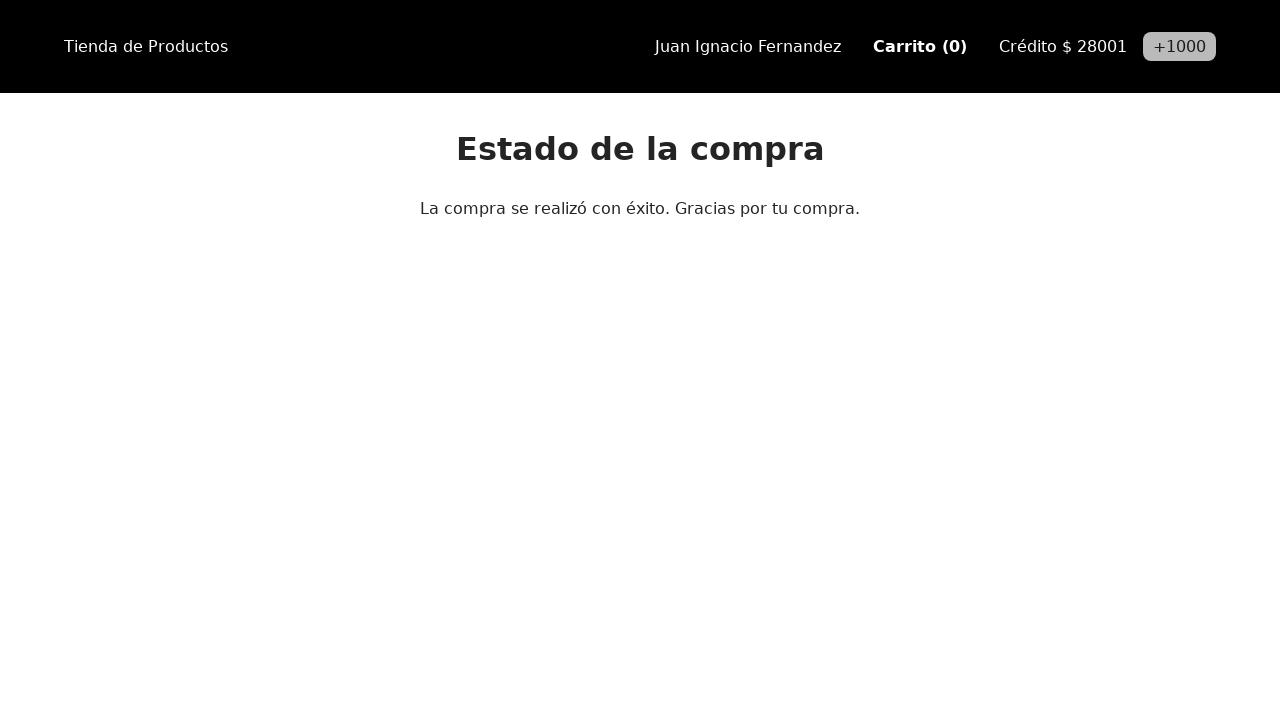

Purchase completed successfully - confirmation message displayed
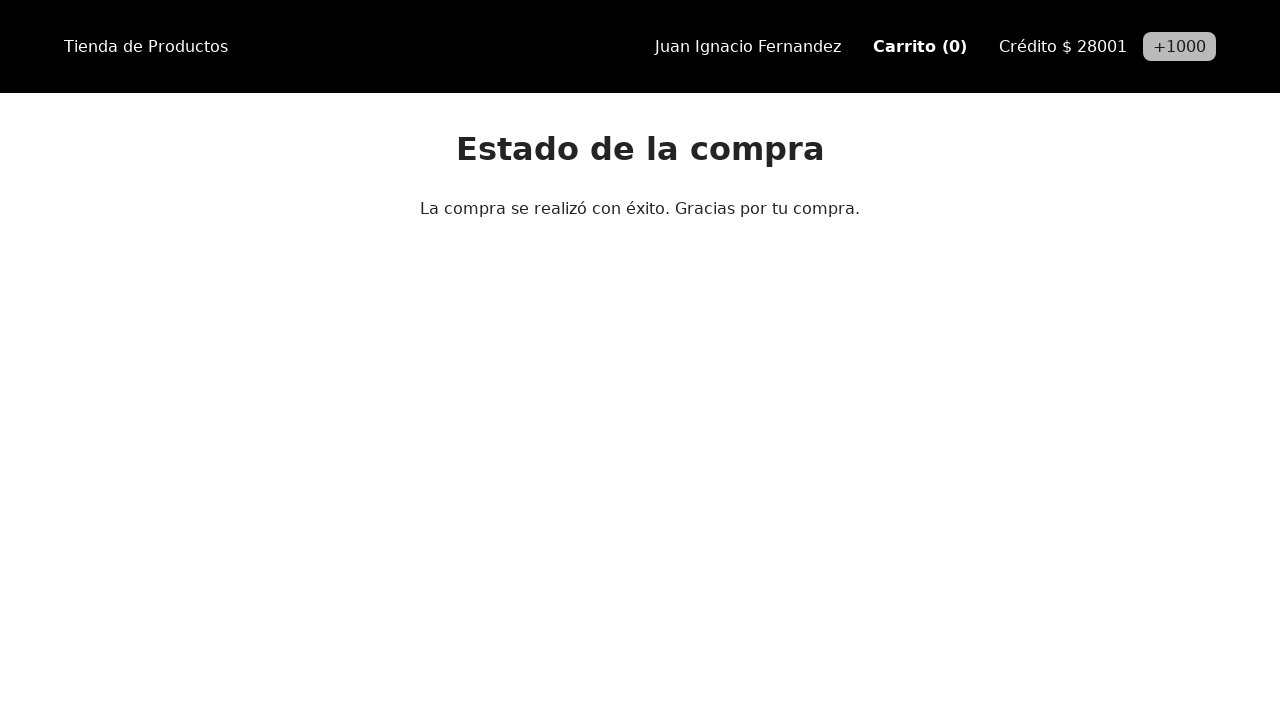

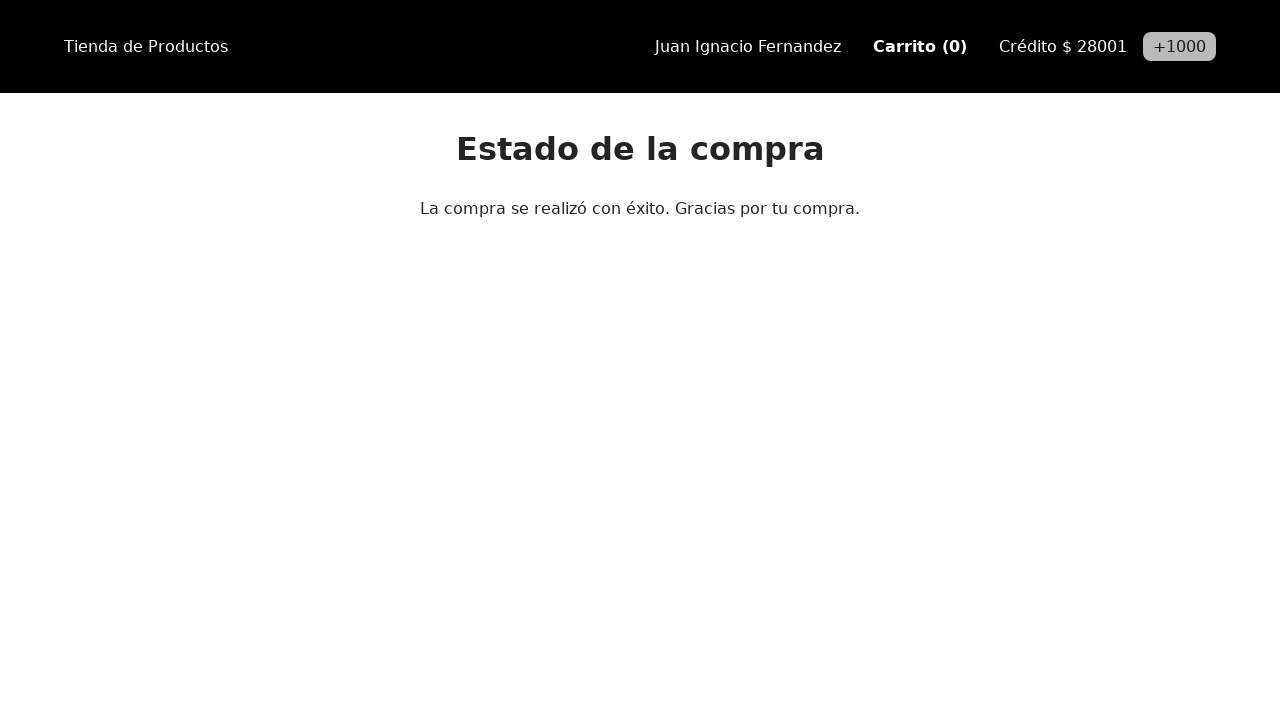